Tests a sequential button clicking flow where buttons appear one after another, clicking through four buttons and verifying the completion message

Starting URL: https://trainingbypackt.github.io/Beginning-Selenium/lesson_8/activity_8-B-1.html

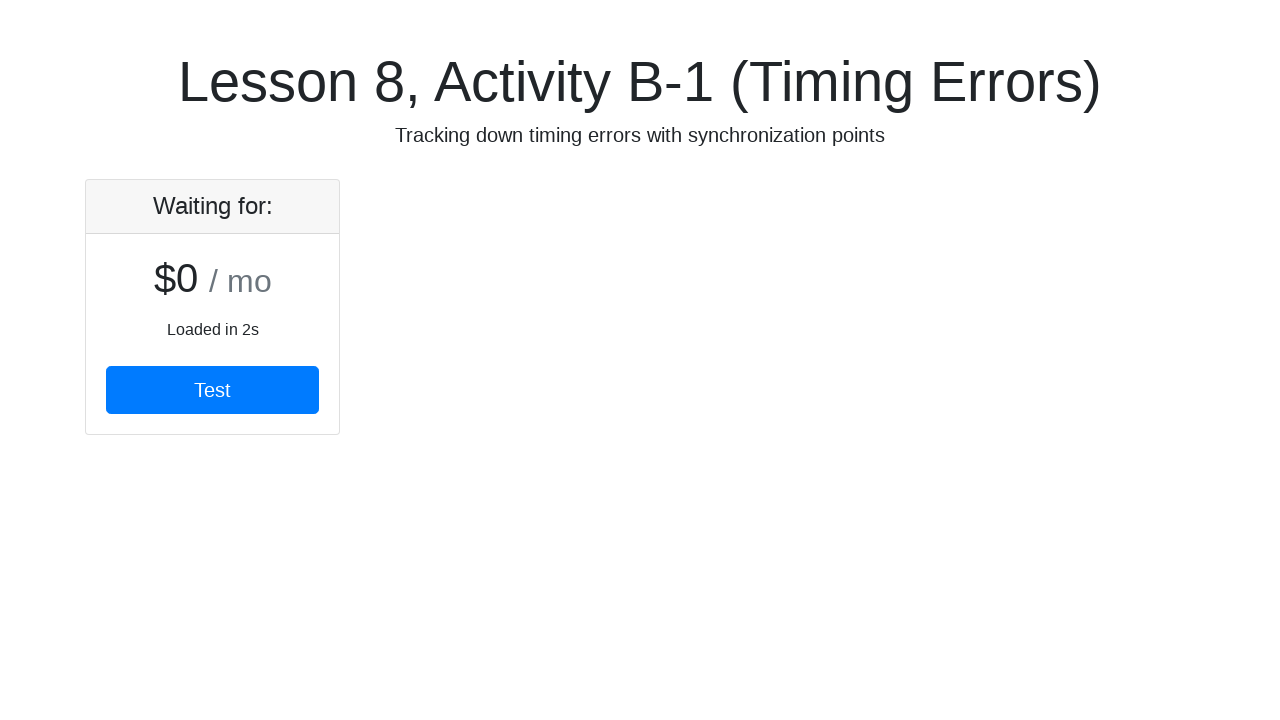

Waited for first button to appear
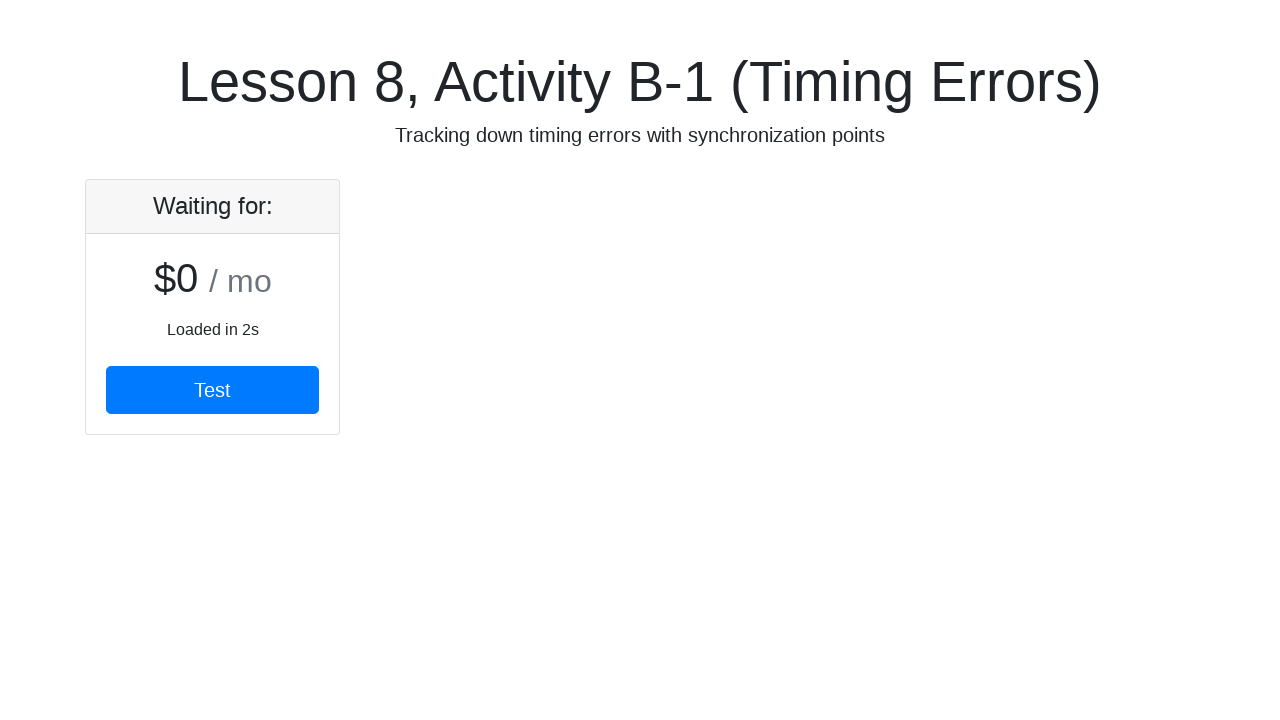

Clicked the first button at (212, 390) on #firstButton
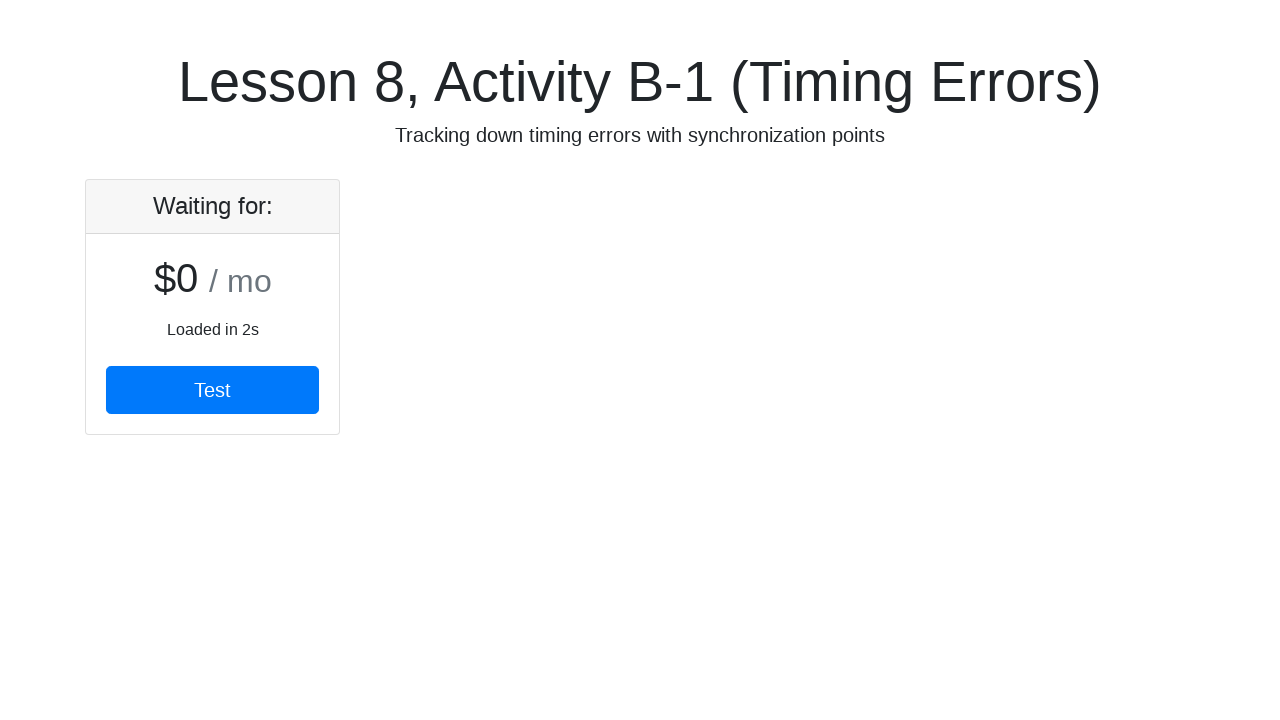

Waited for second button to appear
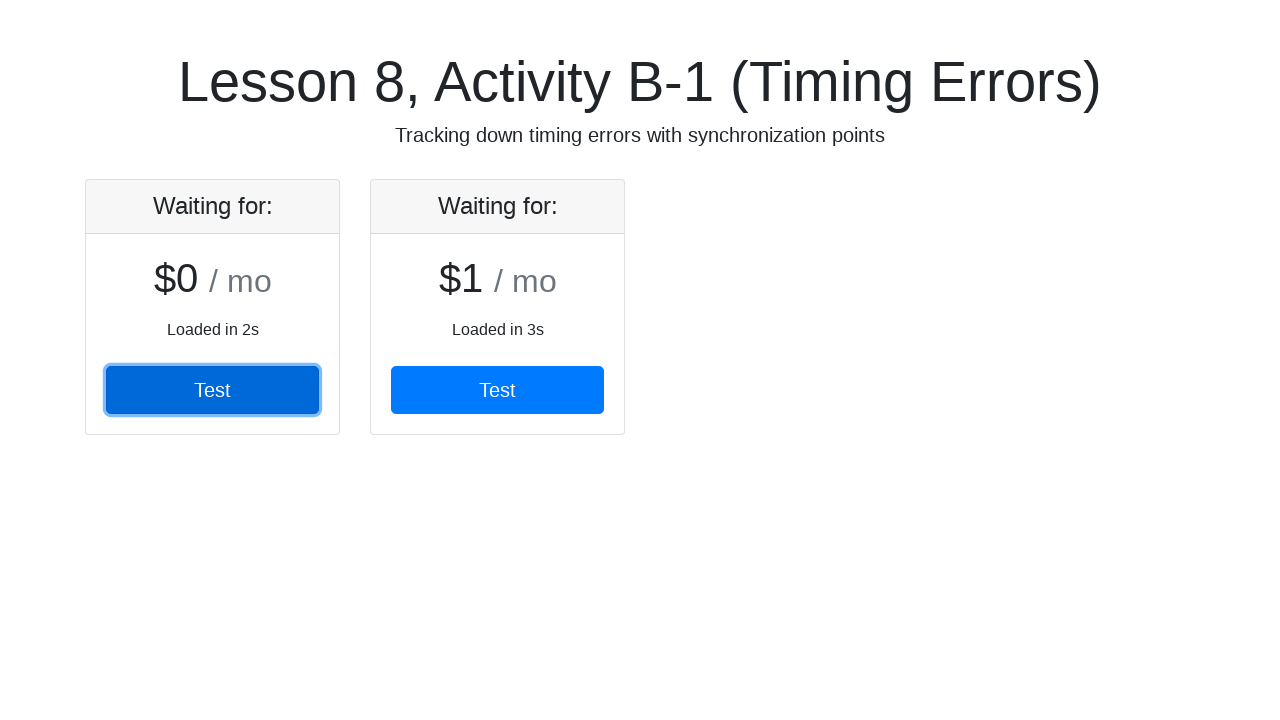

Clicked the second button at (498, 390) on #secondButton
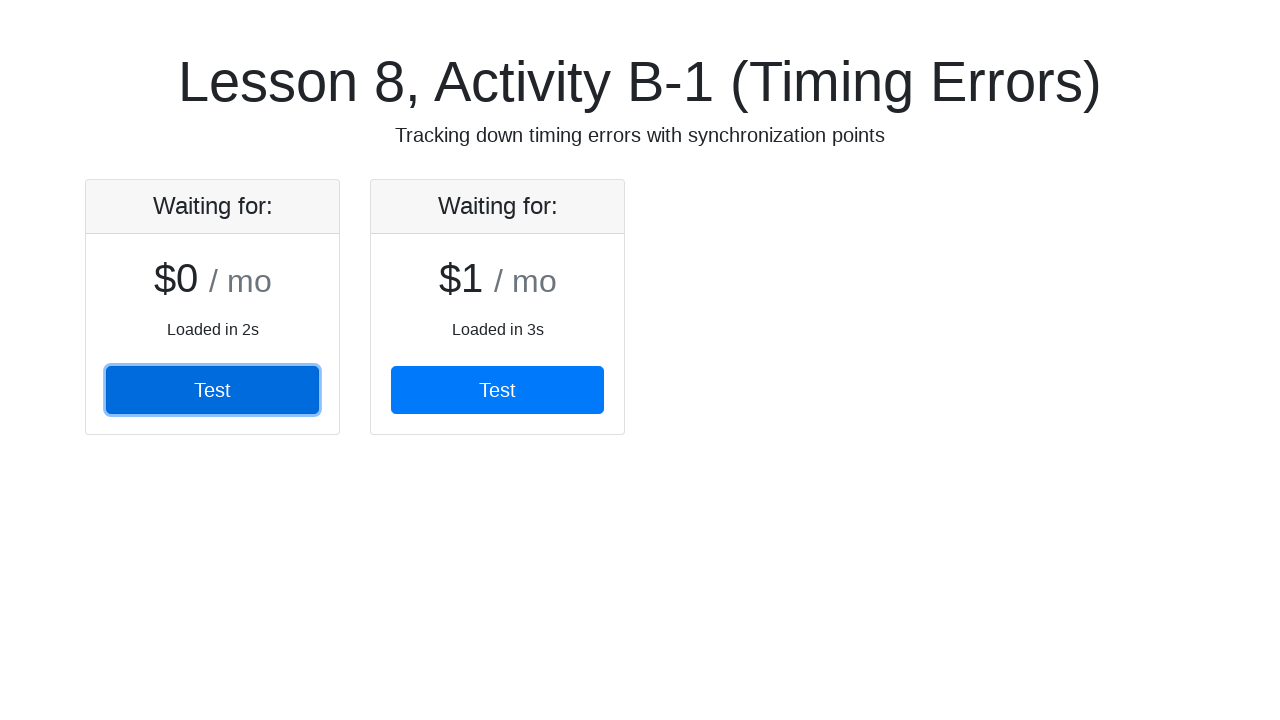

Waited for third button to appear
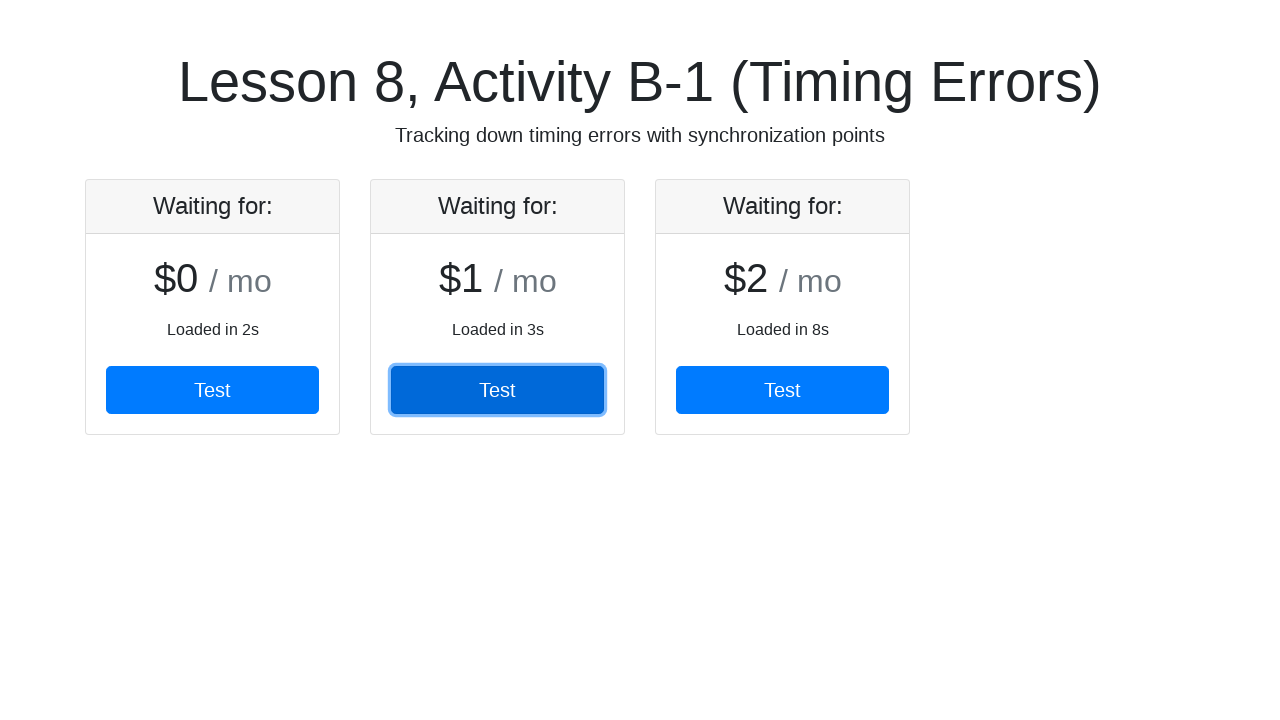

Clicked the third button at (782, 390) on #thirdButton
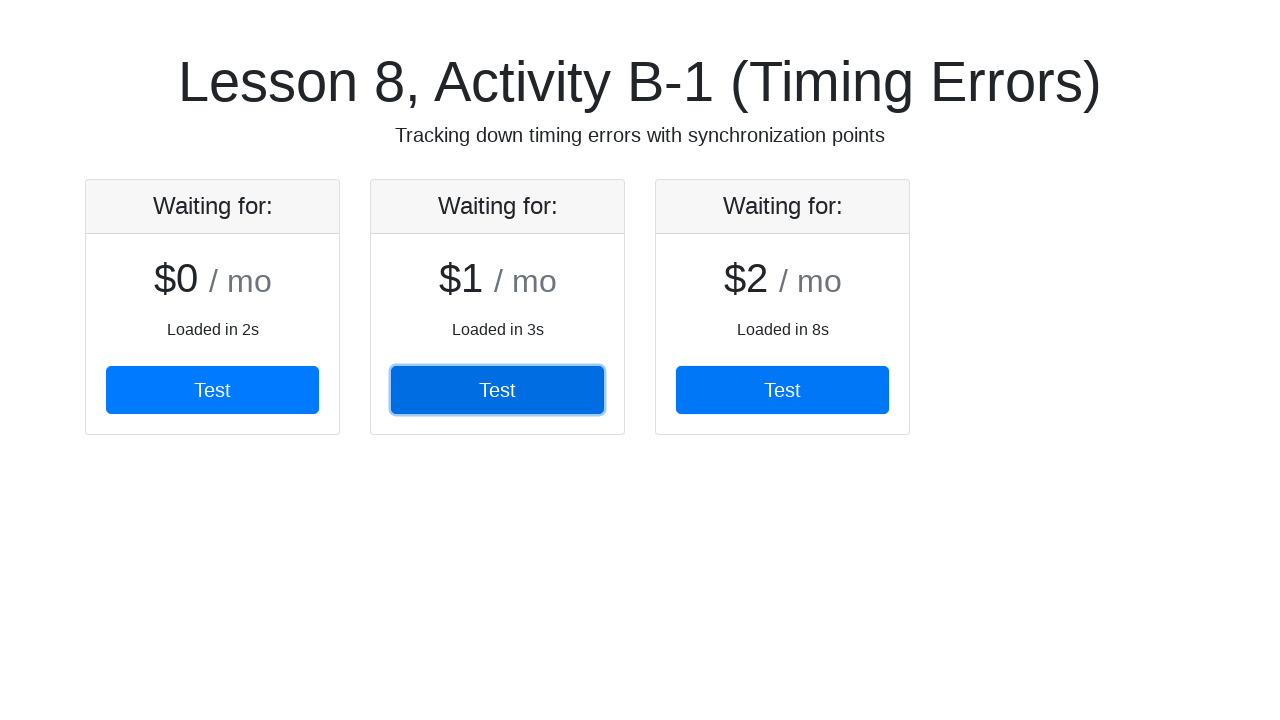

Waited for fourth button to appear
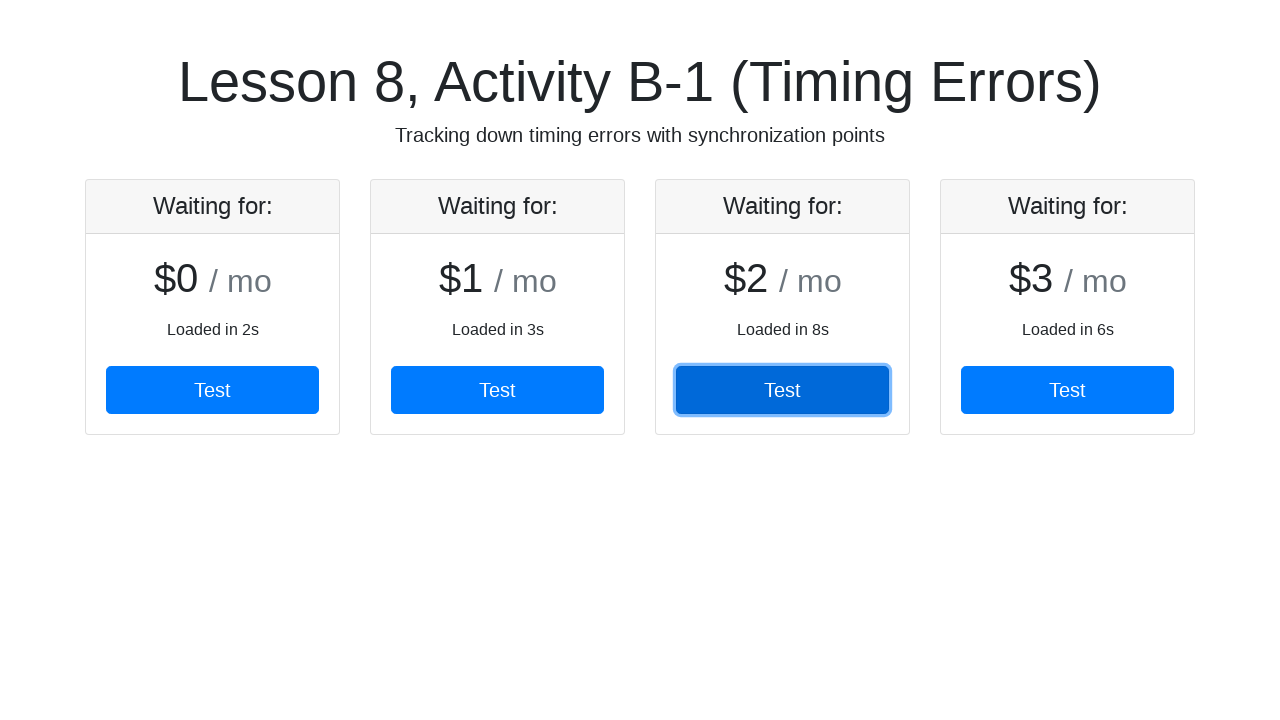

Clicked the fourth button at (1068, 390) on #fourthButton
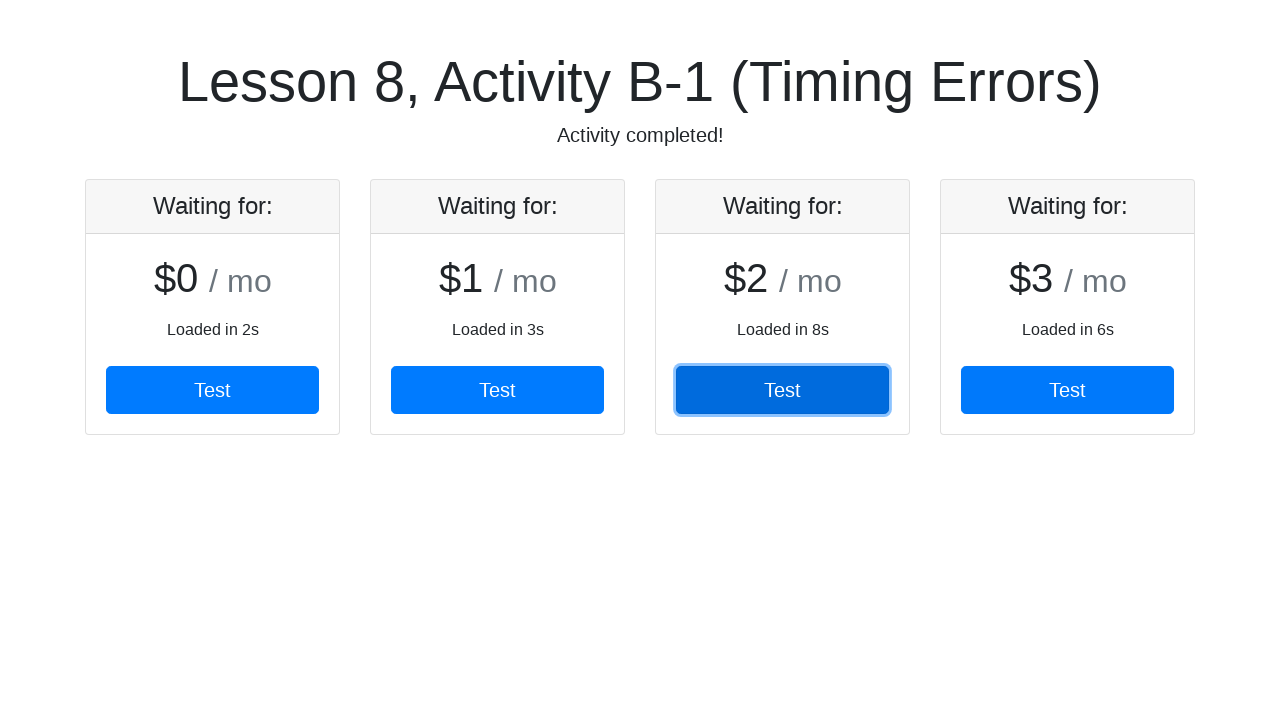

Waited for completion message to appear
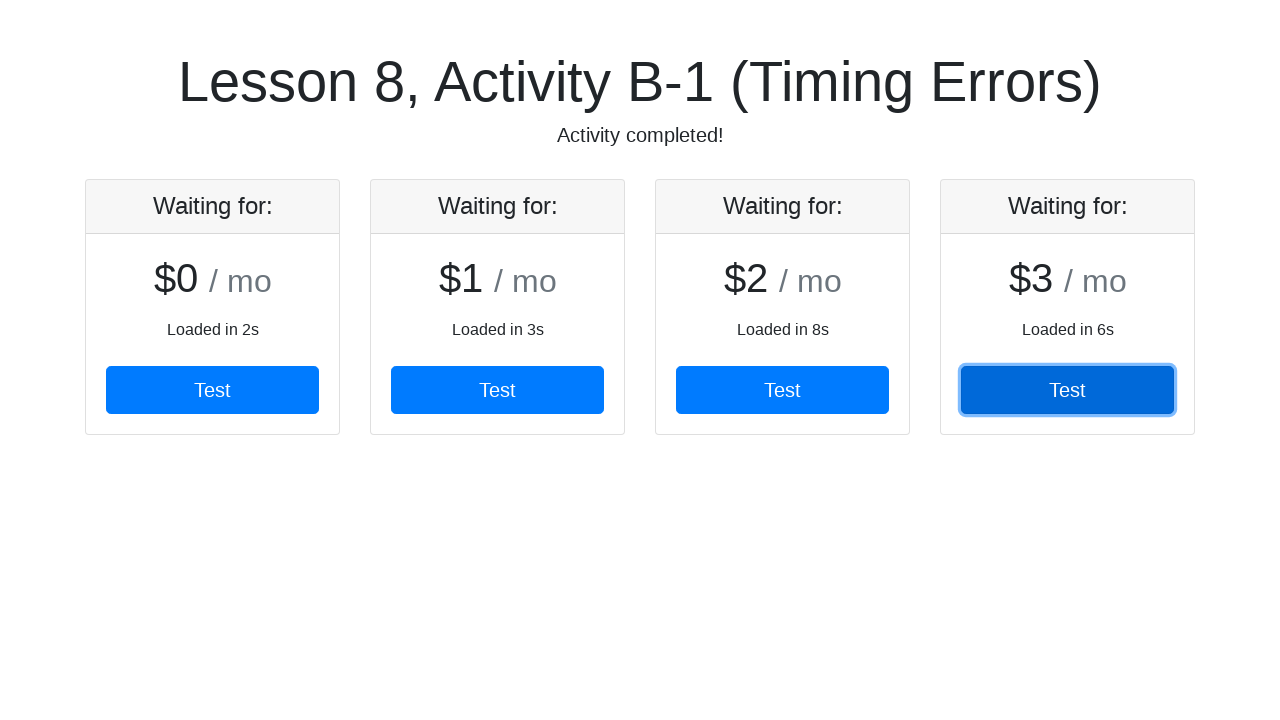

Retrieved completion message text
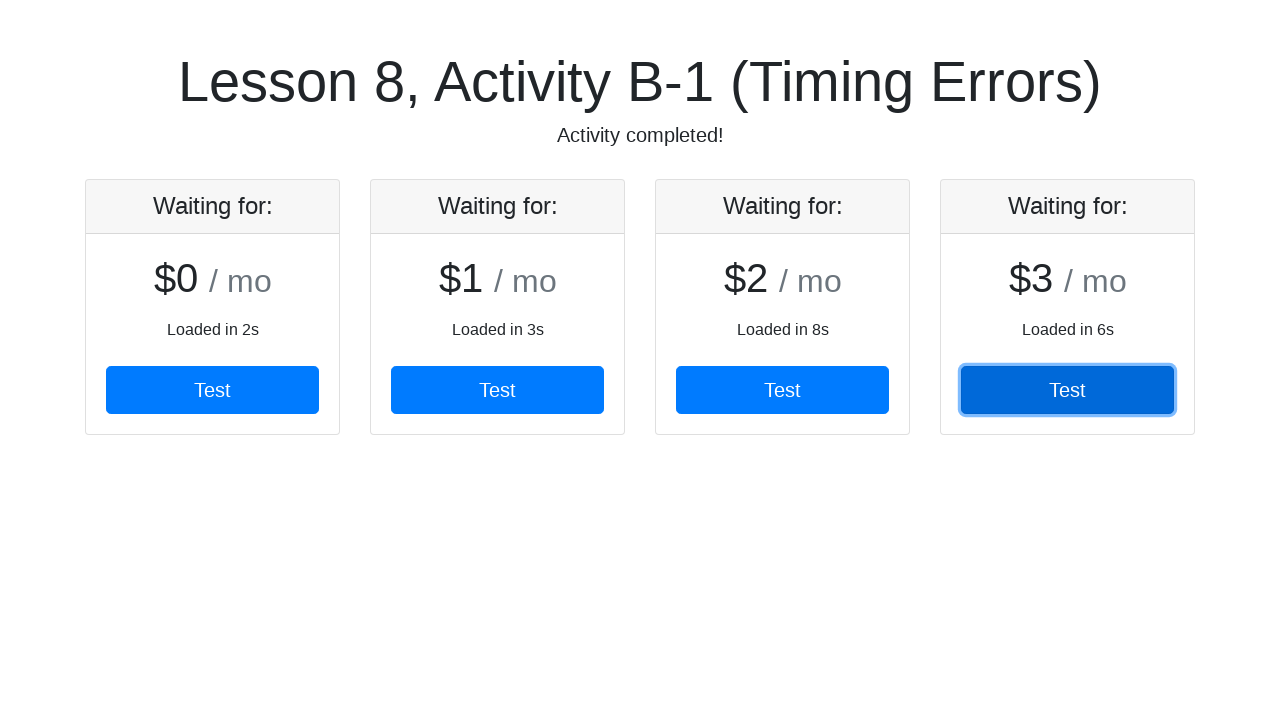

Verified completion message equals 'Activity completed!'
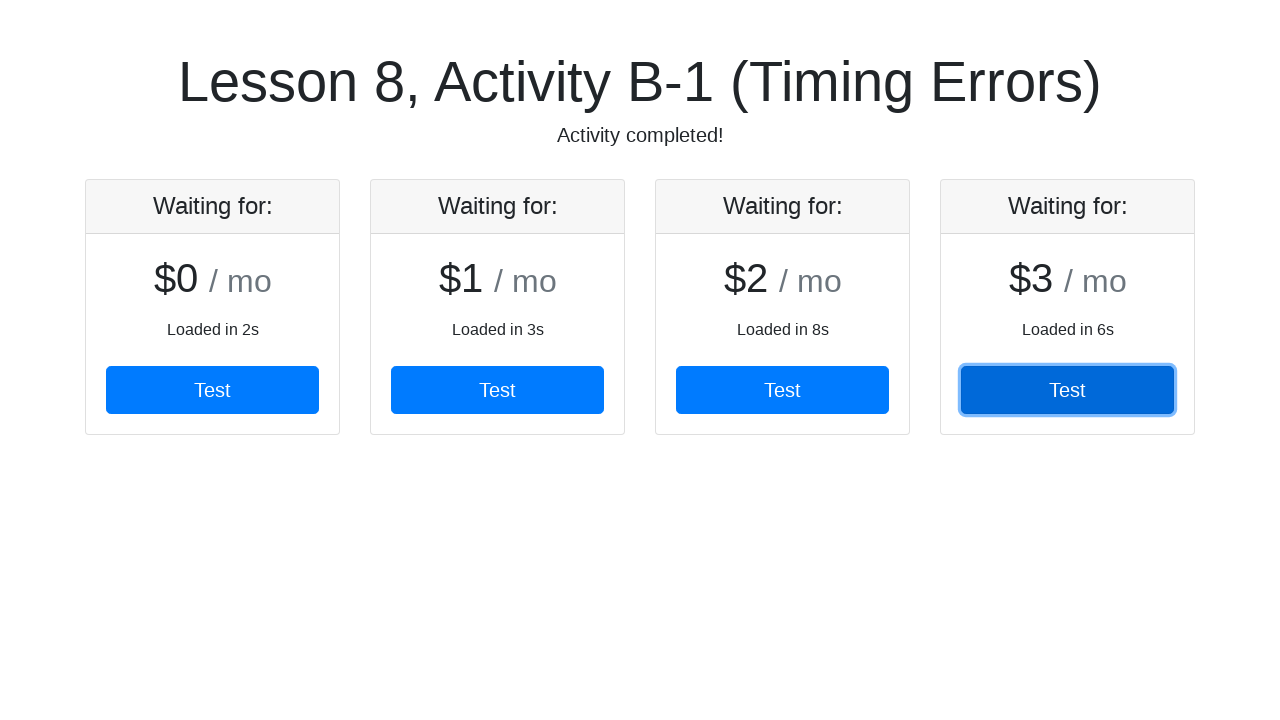

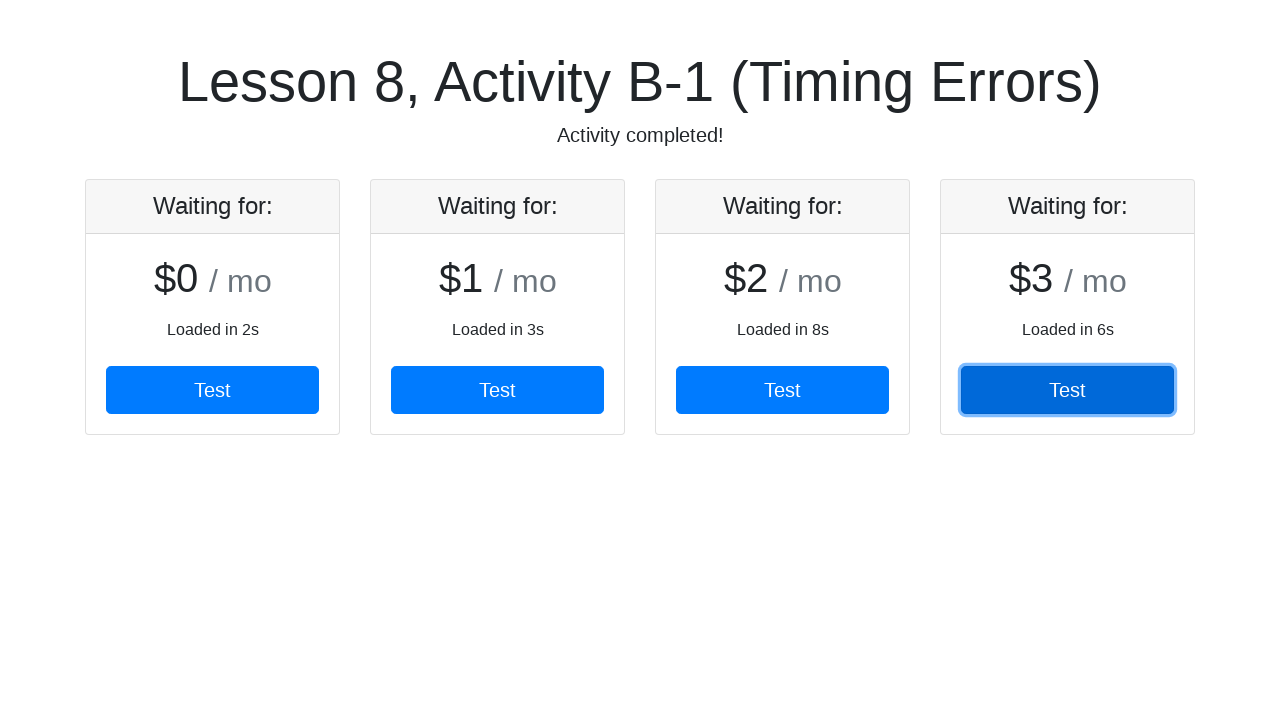